Selects the second option (index 1) from the basic dropdown

Starting URL: https://formstone.it/components/dropdown/demo/

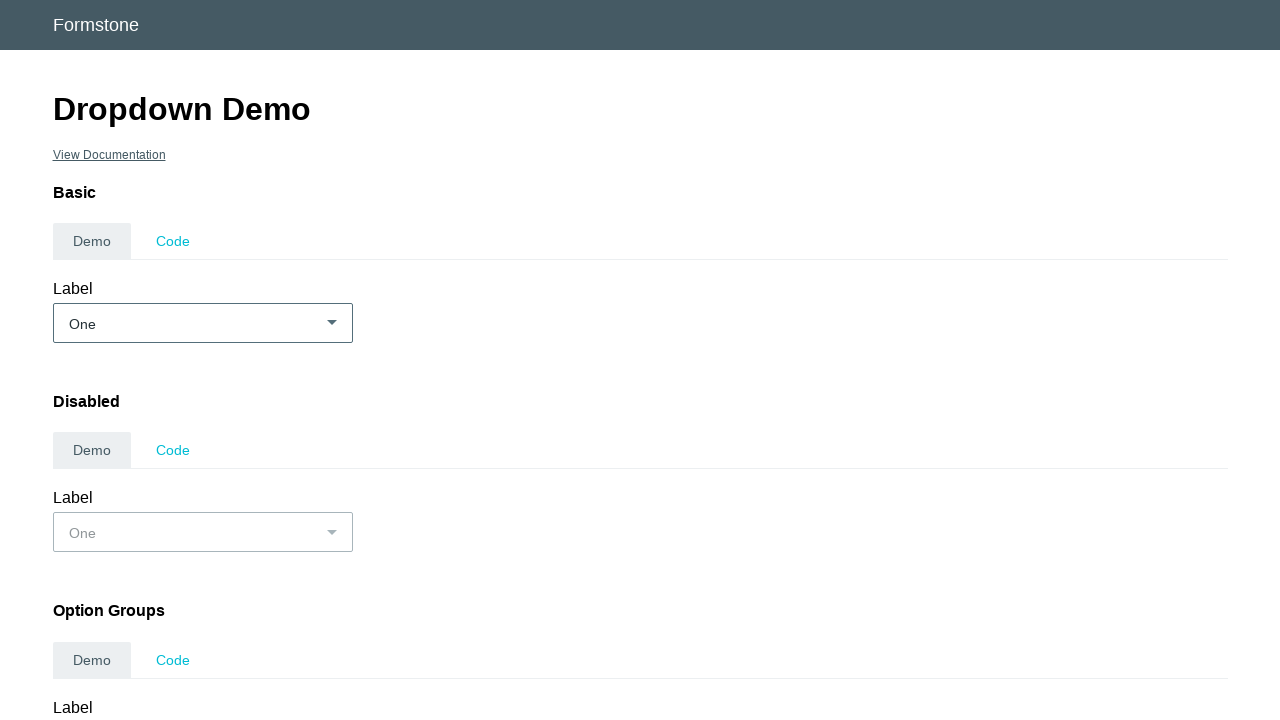

Selected the second option (index 1) from the basic dropdown on #demo_basic
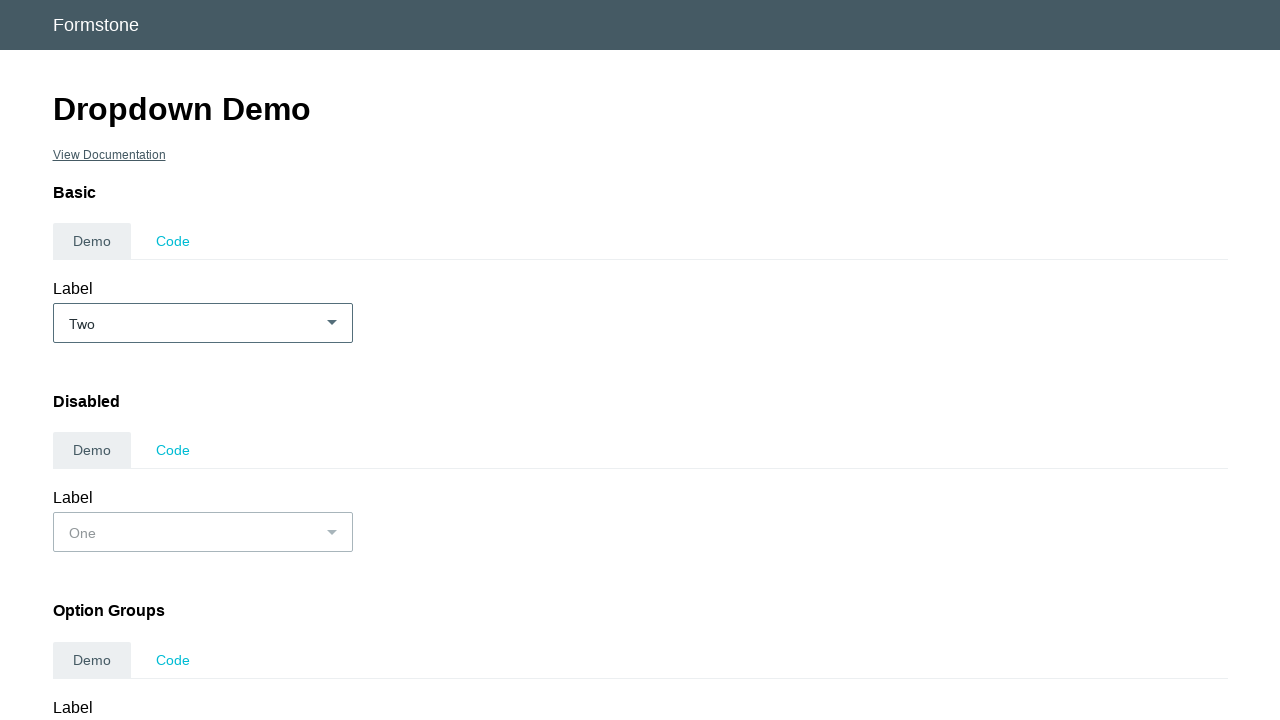

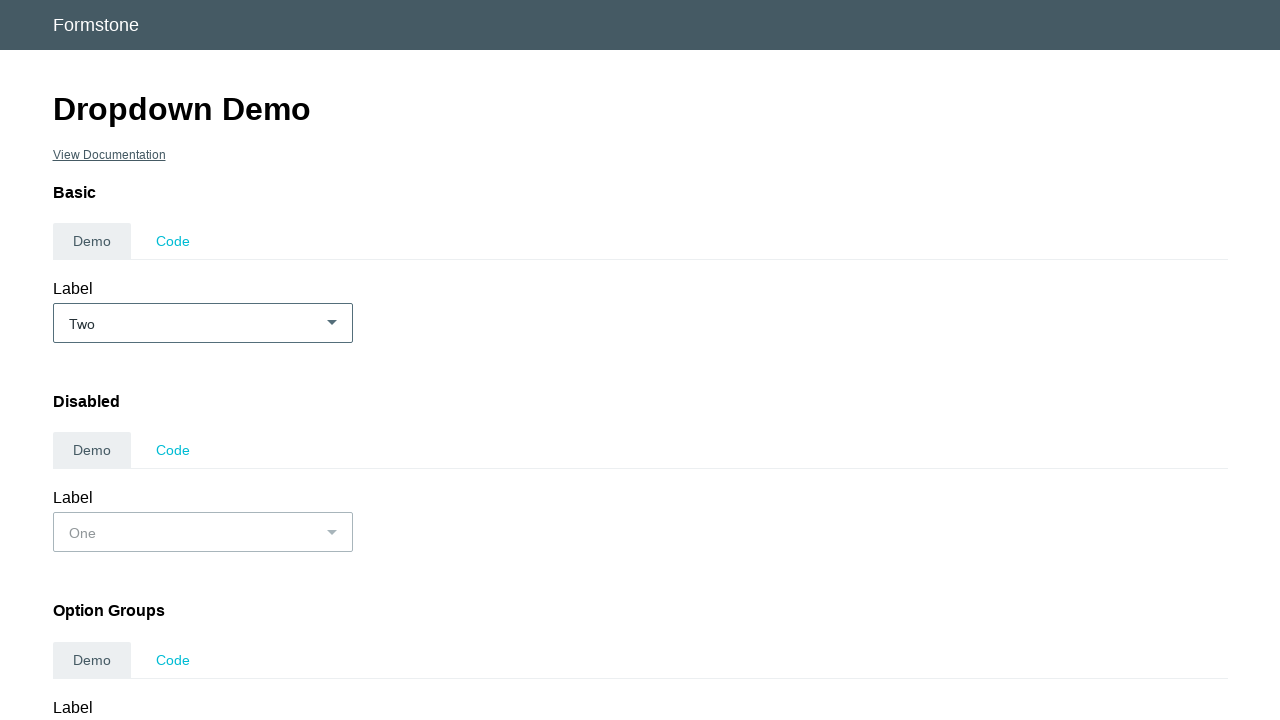